Opens the DemoQA automation practice form page and verifies the page loads by checking the title

Starting URL: https://demoqa.com/automation-practice-form

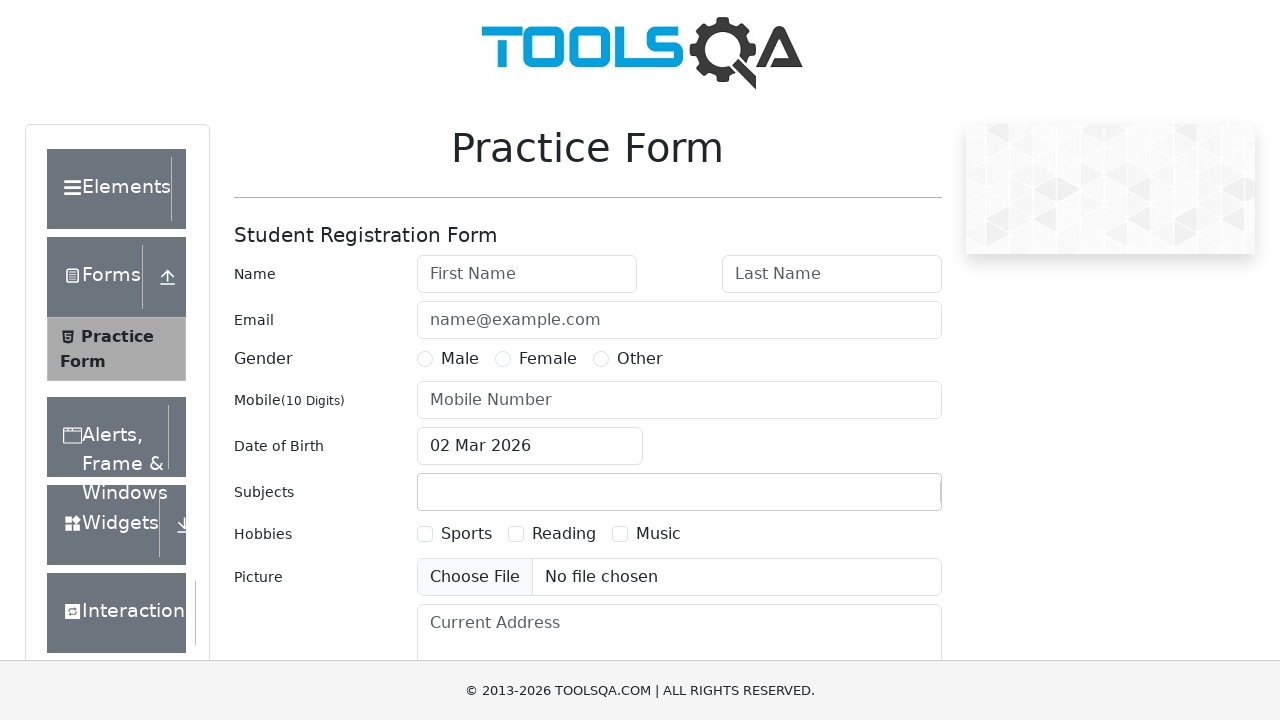

Waited for form element to load on DemoQA registration page
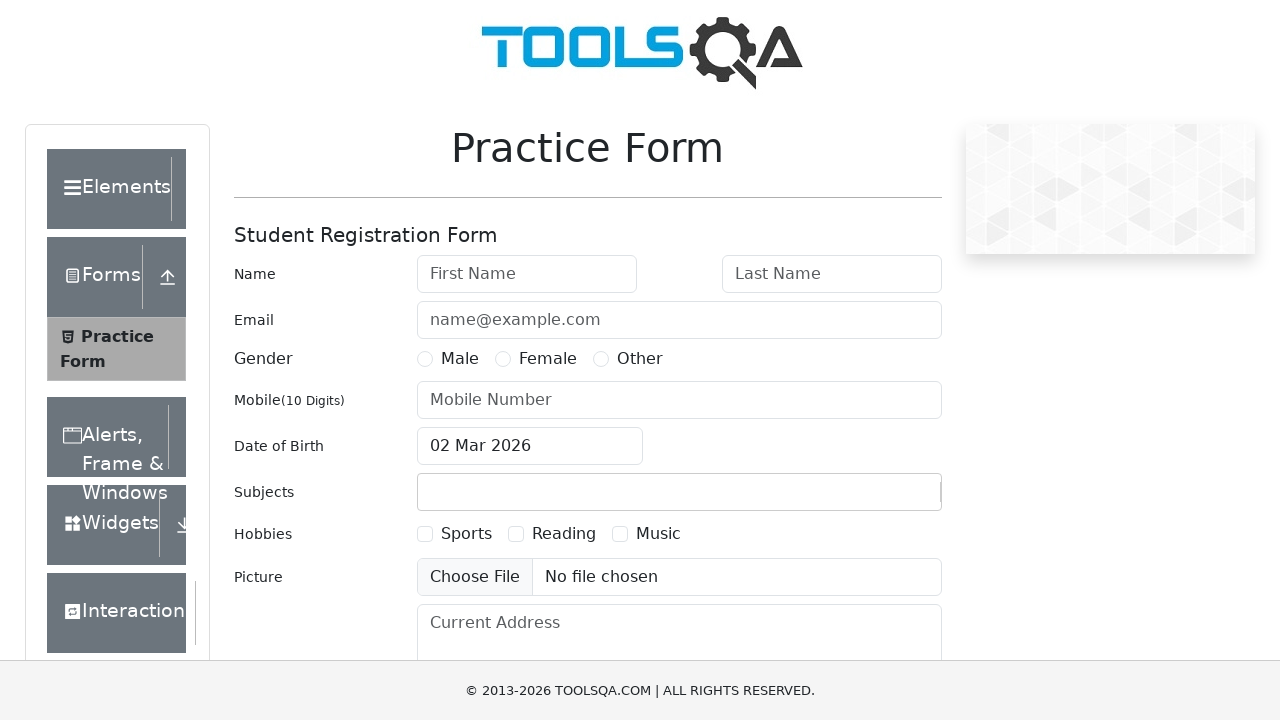

Retrieved page title: 'demosite'
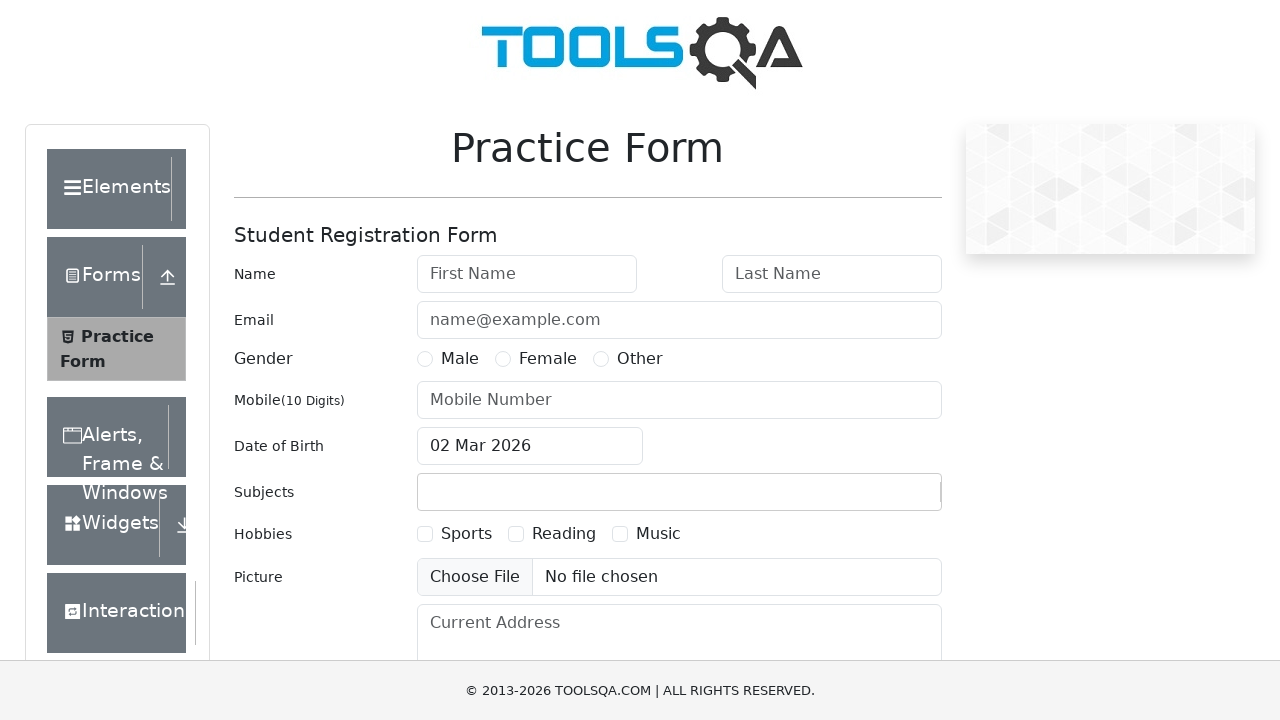

Printed page title to console
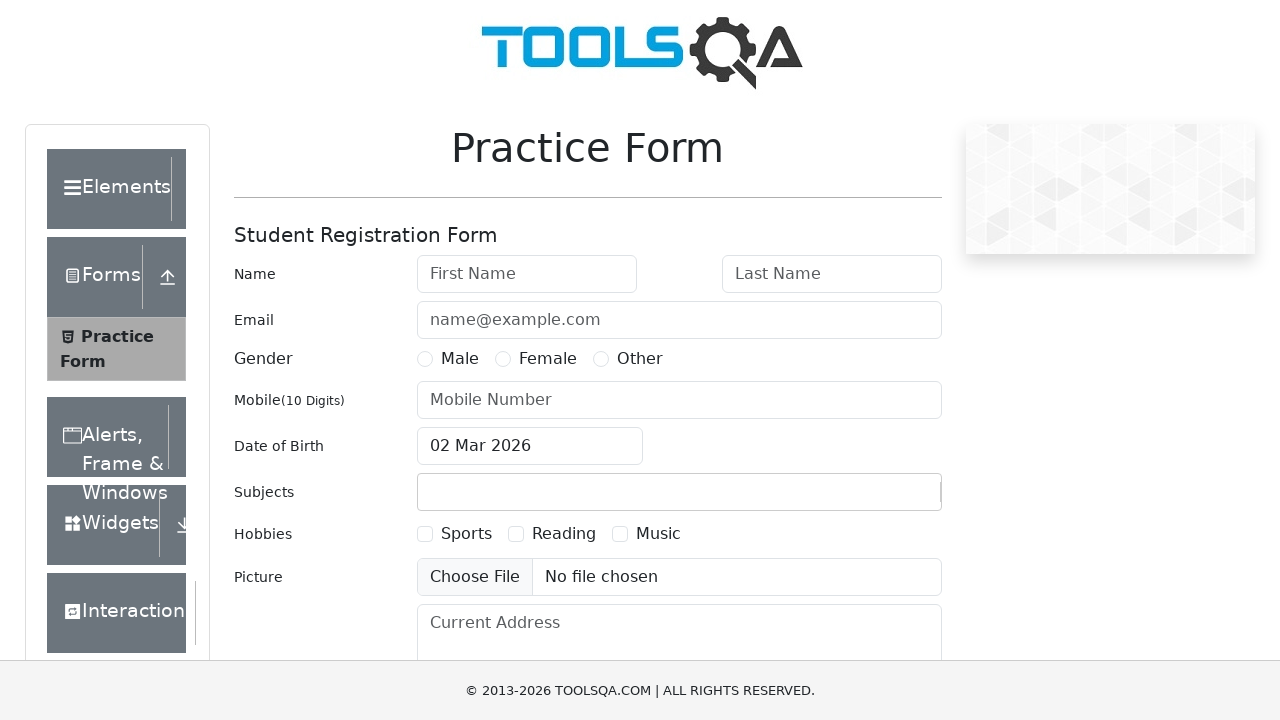

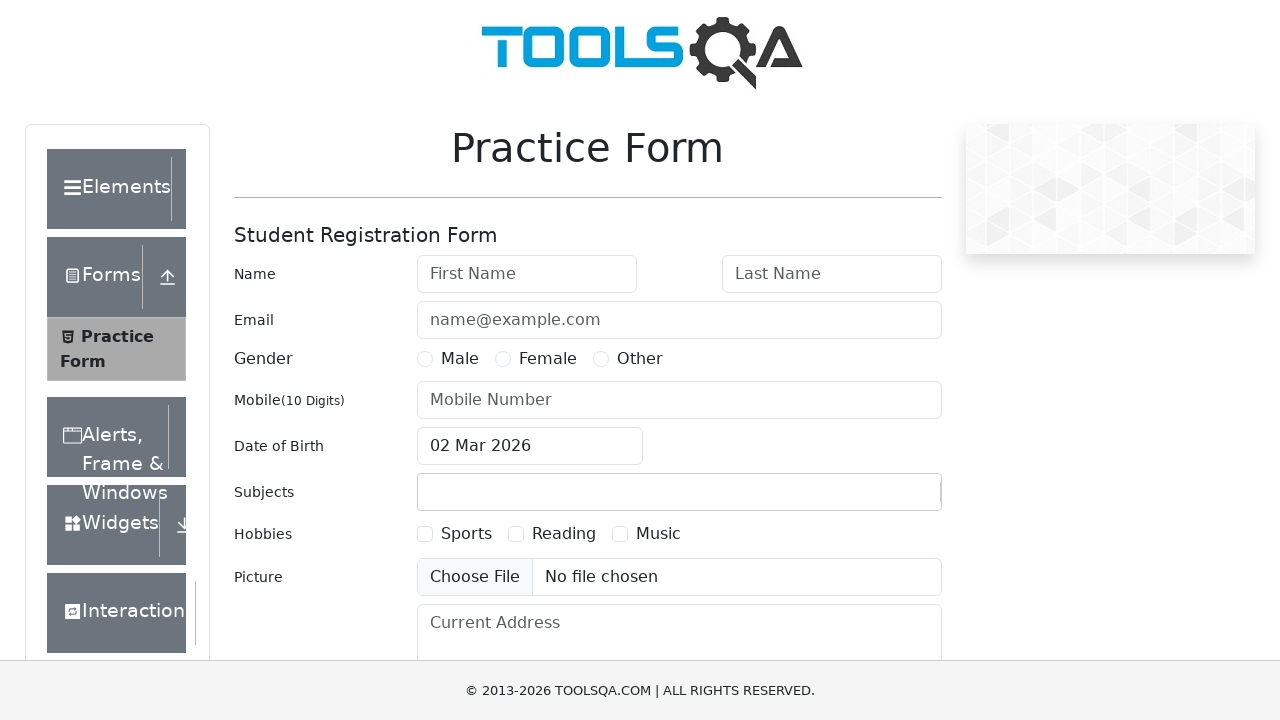